Tests that entering a numeric value "3" in cardholder name field displays the error message "Cardholder name is not valid"

Starting URL: https://sandbox.cardpay.com/MI/cardpayment2.html?orderXml=PE9SREVSIFdBTExFVF9JRD0nODI5OScgT1JERVJfTlVNQkVSPSc0NTgyMTEnIEFNT1VOVD0nMjkxLjg2JyBDVVJSRU5DWT0nRVVSJyAgRU1BSUw9J2N1c3RvbWVyQGV4YW1wbGUuY29tJz4KPEFERFJFU1MgQ09VTlRSWT0nVVNBJyBTVEFURT0nTlknIFpJUD0nMTAwMDEnIENJVFk9J05ZJyBTVFJFRVQ9JzY3NyBTVFJFRVQnIFBIT05FPSc4NzY5OTA5MCcgVFlQRT0nQklMTElORycvPgo8L09SREVSPg==&sha512=998150a2b27484b776a1628bfe7505a9cb430f276dfa35b14315c1c8f03381a90490f6608f0dcff789273e05926cd782e1bb941418a9673f43c47595aa7b8b0d

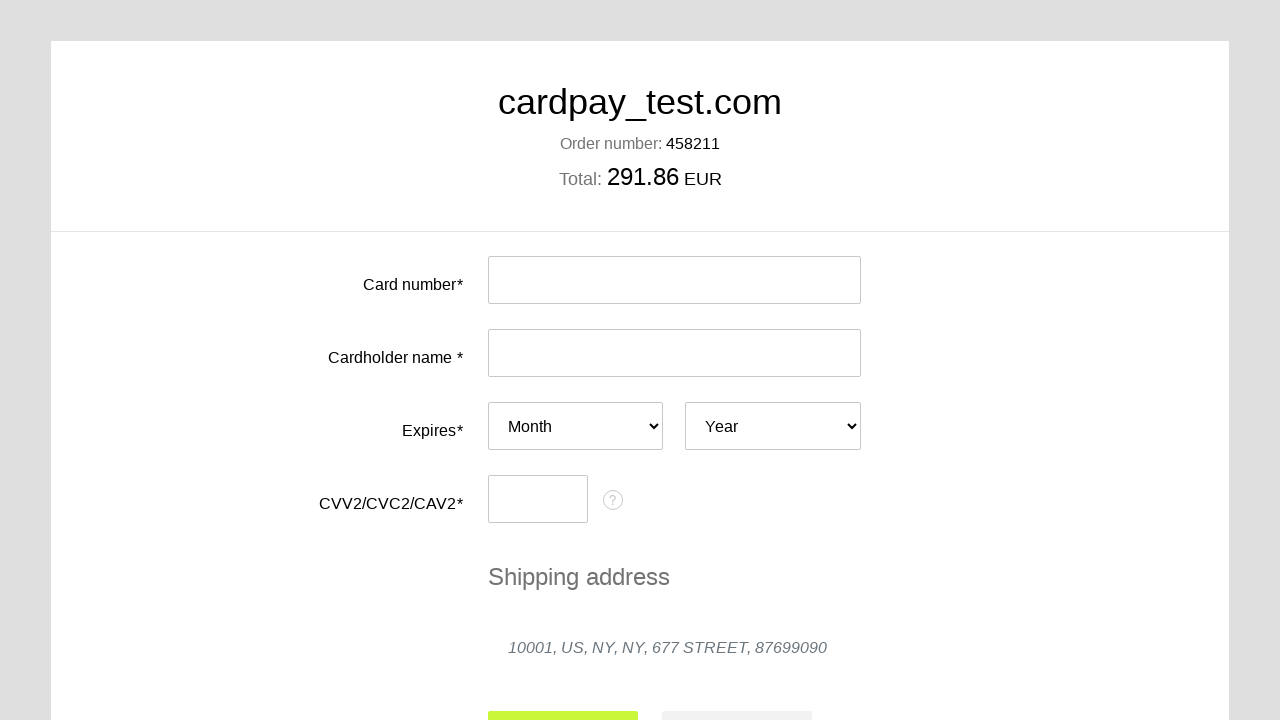

Clicked on cardholder name input field at (674, 353) on #input-card-holder
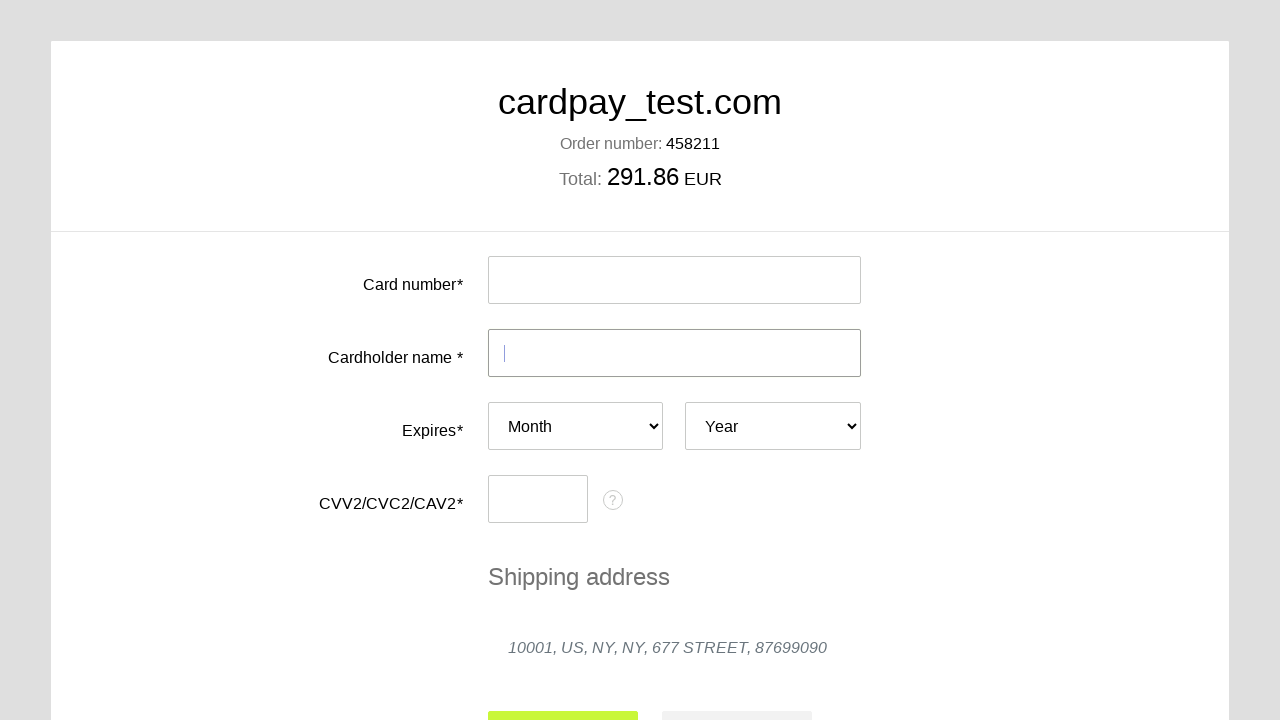

Entered numeric value '3' in cardholder name field on #input-card-holder
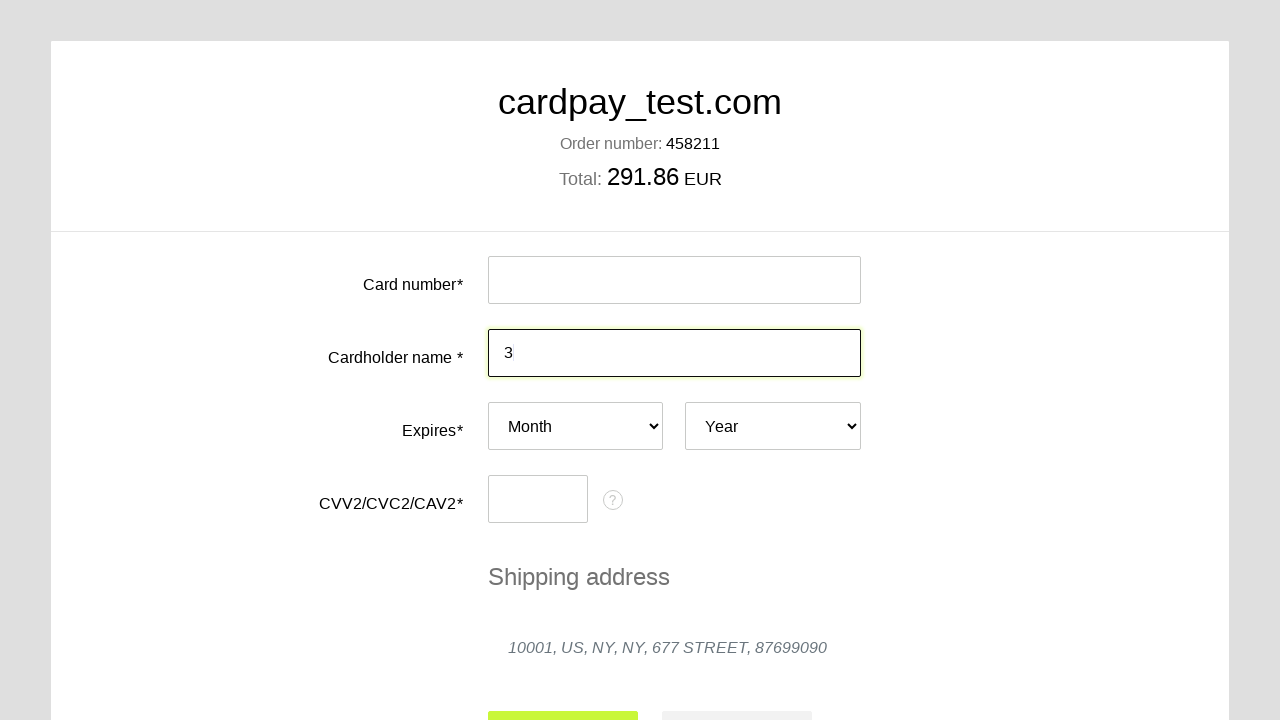

Clicked outside cardholder field to trigger validation at (340, 348) on xpath=//*[@id='card-holder-field']/label
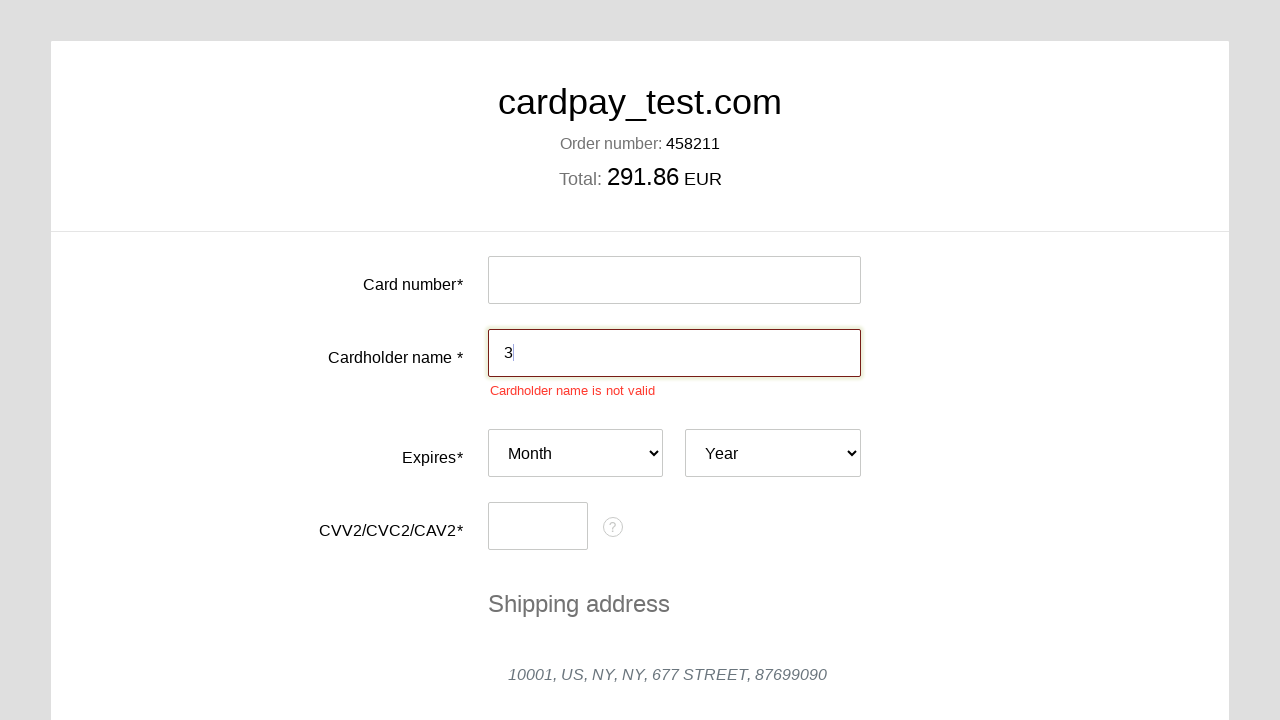

Error message 'Cardholder name is not valid' is displayed
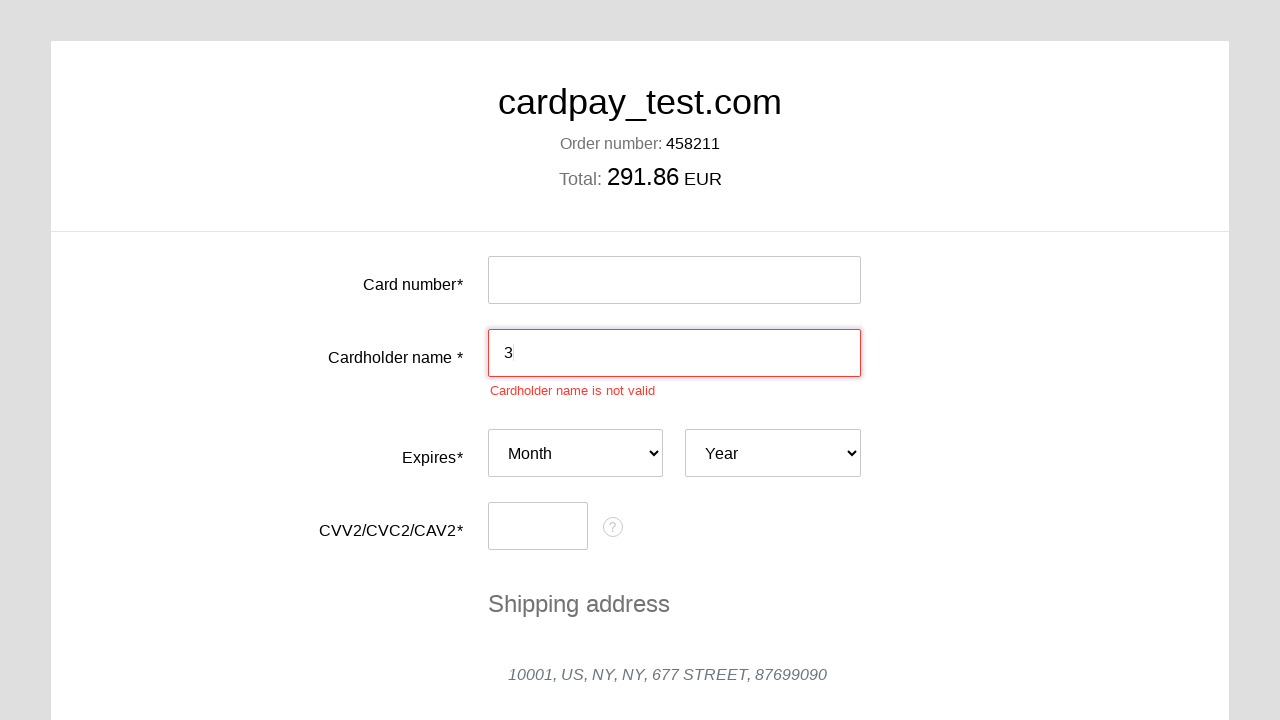

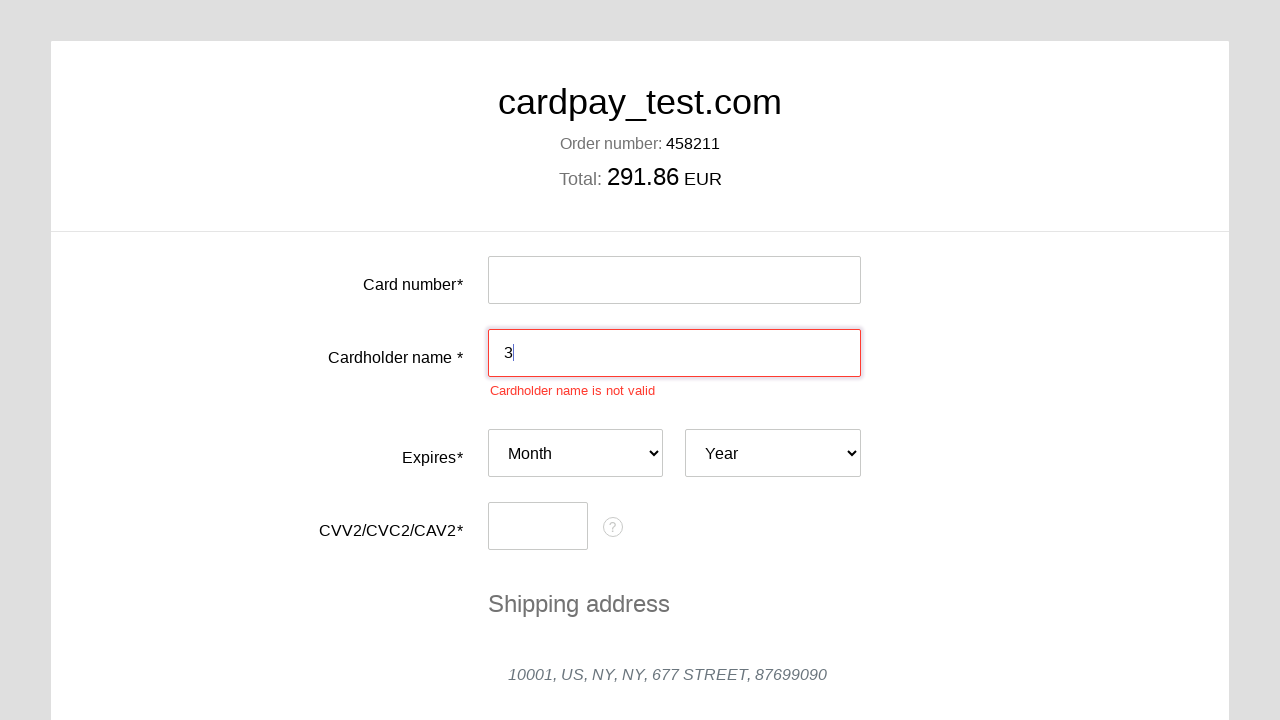